Tests JavaScript alert handling by triggering different types of alerts (simple alert and confirmation dialog) and interacting with them

Starting URL: https://the-internet.herokuapp.com/javascript_alerts

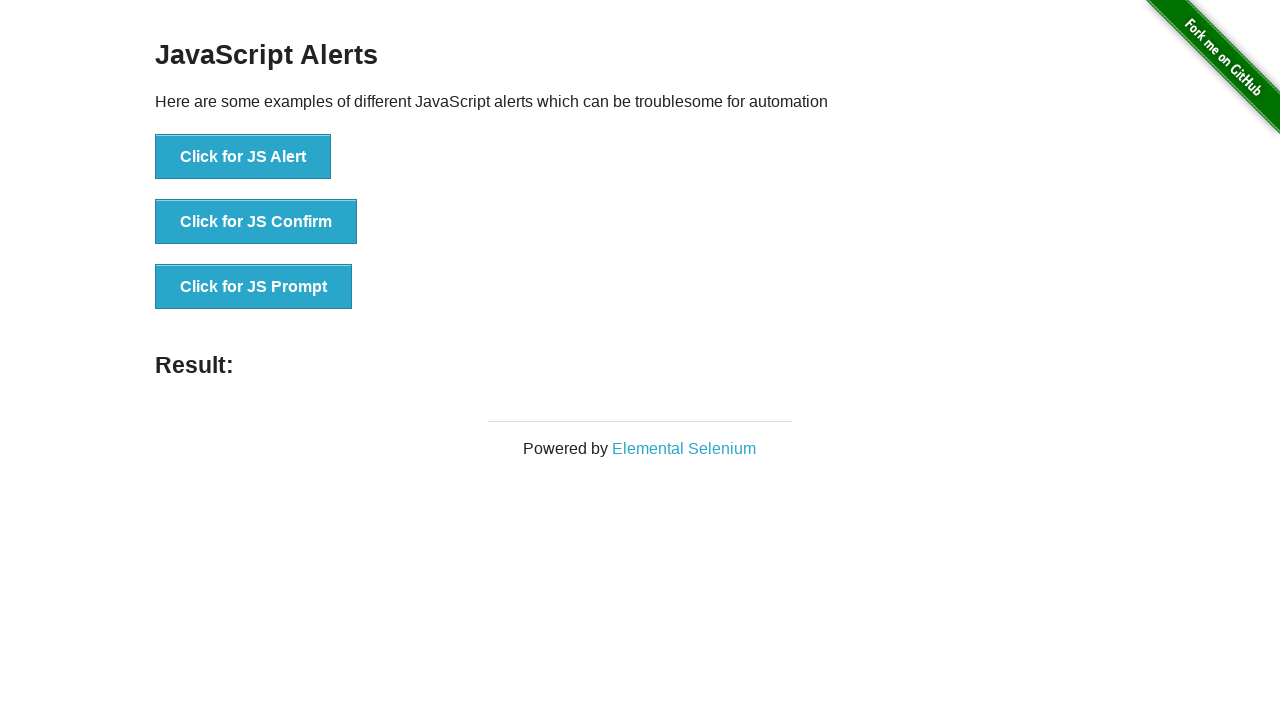

Navigated to JavaScript alerts test page
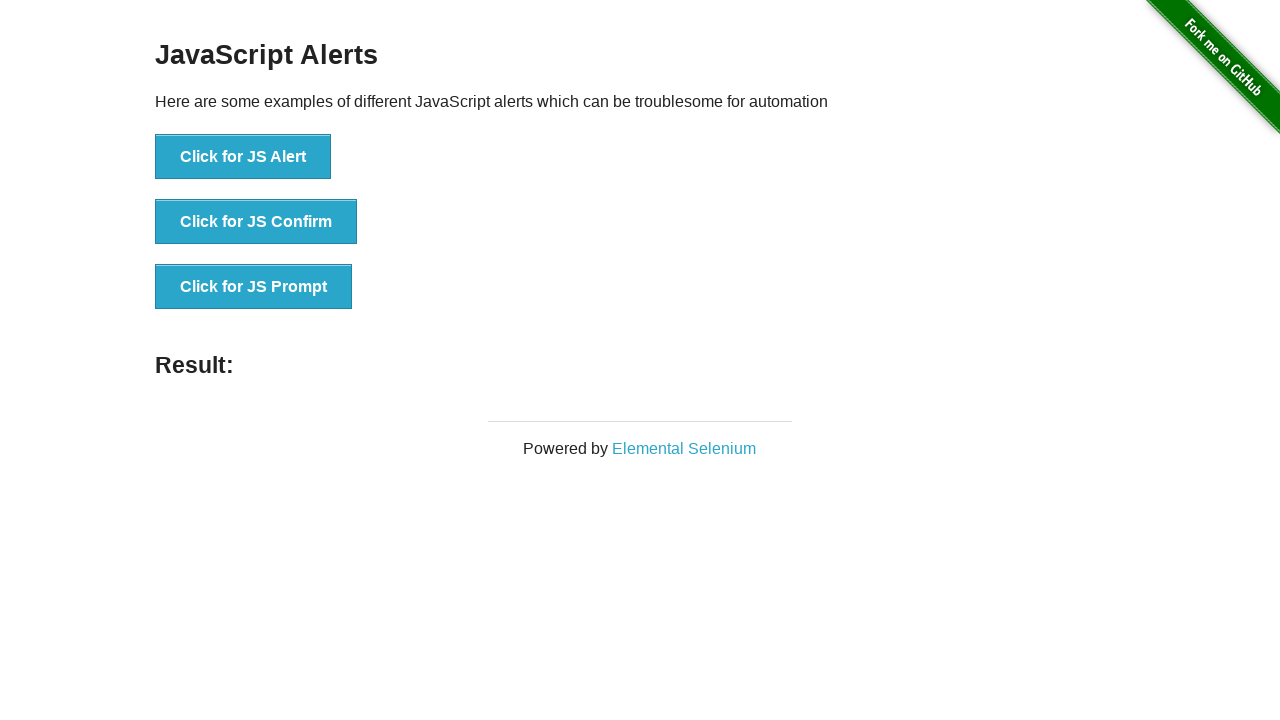

Clicked button to trigger simple JavaScript alert at (243, 157) on xpath=//button[text()='Click for JS Alert']
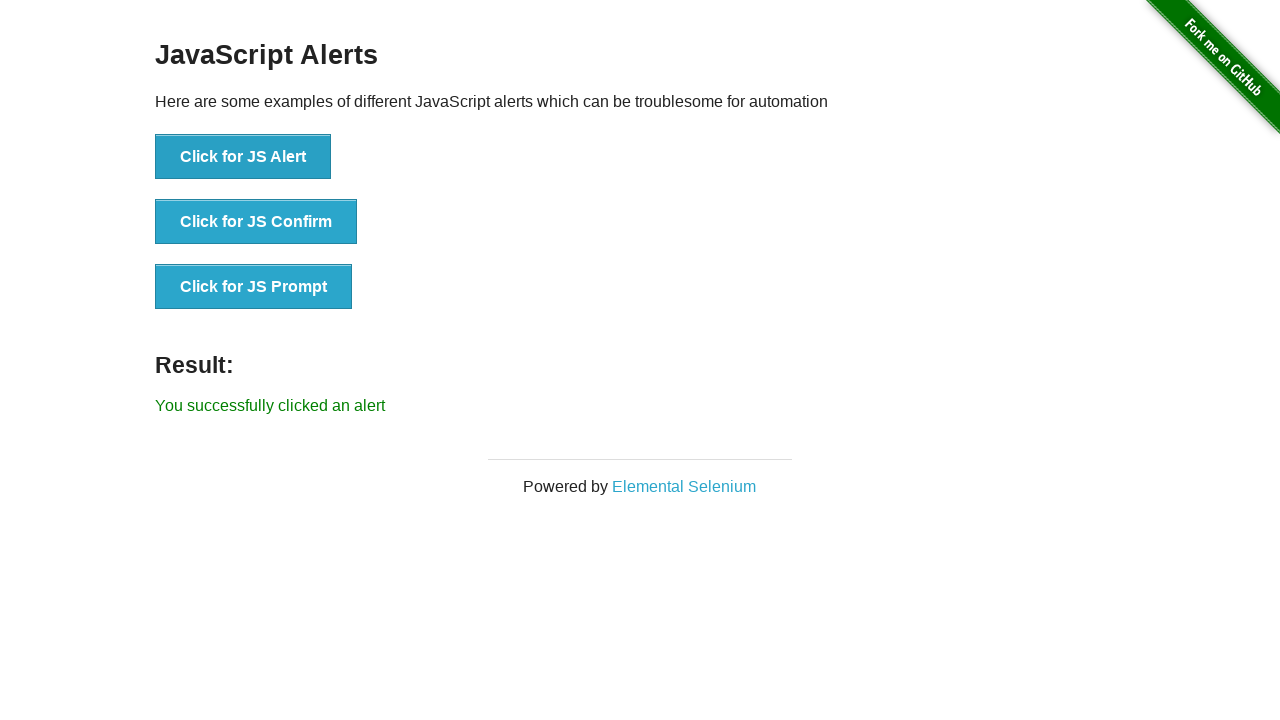

Set up dialog handler to accept alerts
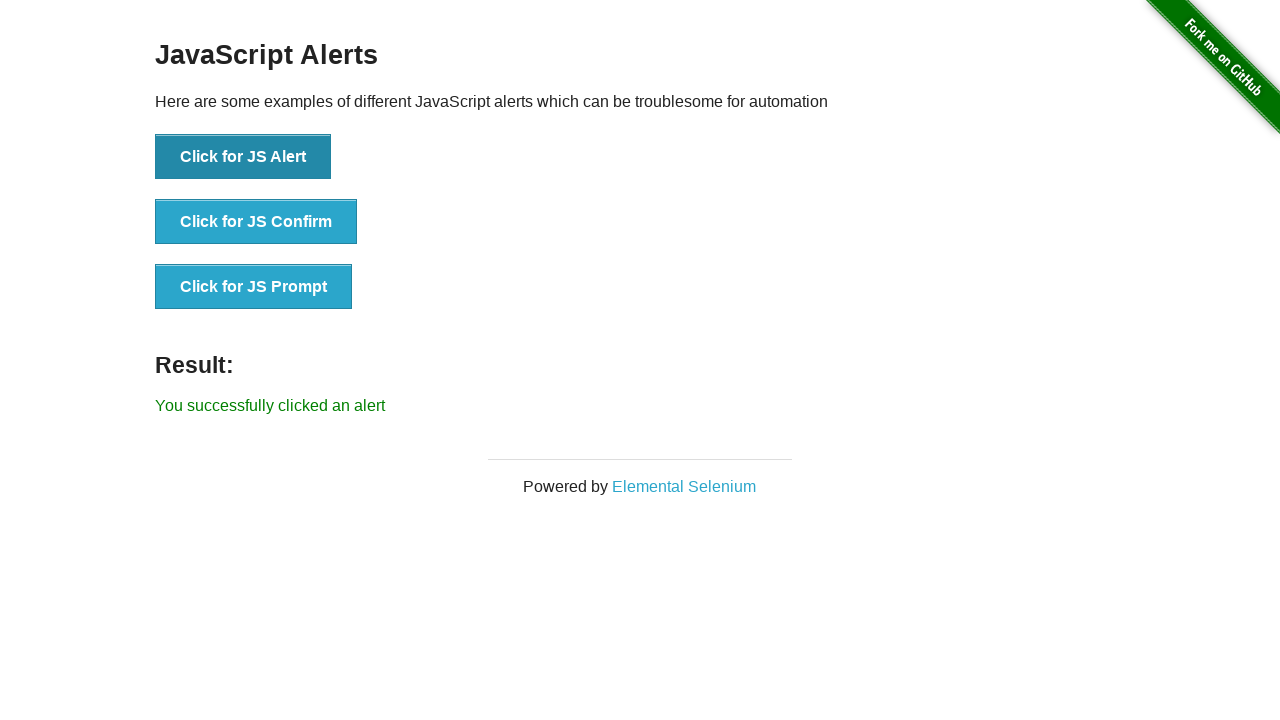

Clicked button to trigger confirmation dialog at (256, 222) on xpath=//button[text()='Click for JS Confirm']
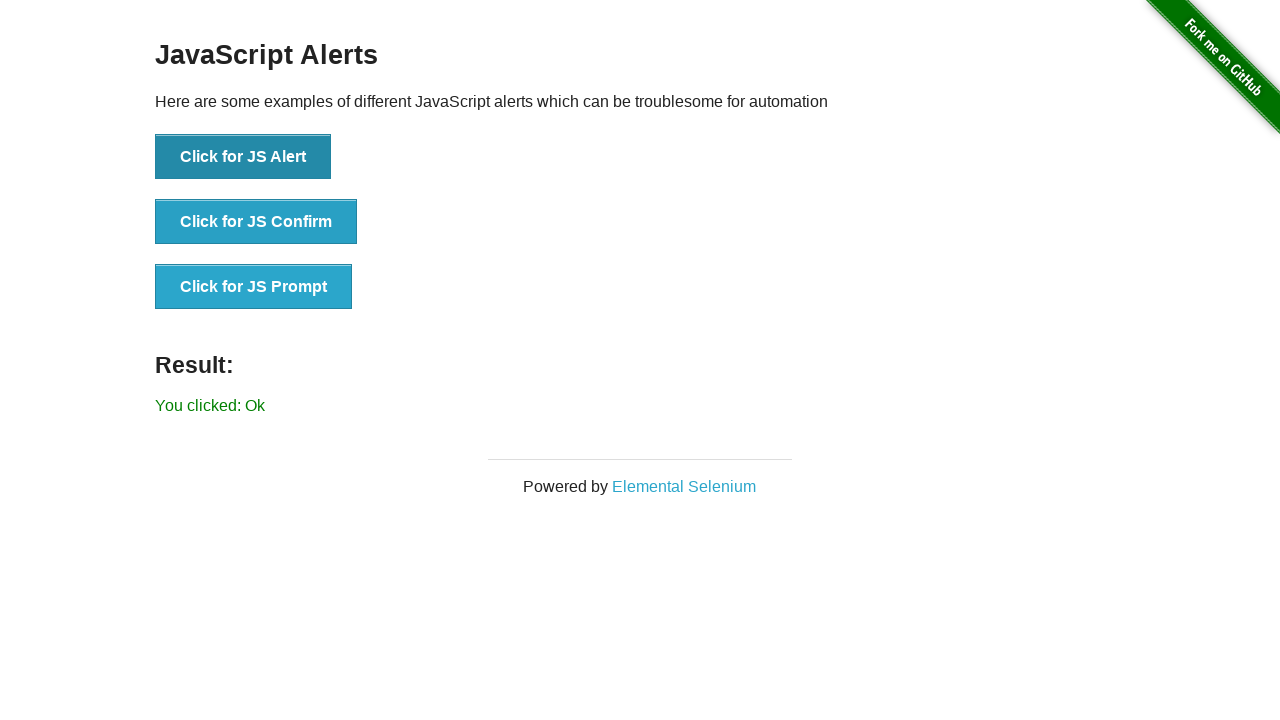

Set up dialog handler to dismiss next confirmation dialog
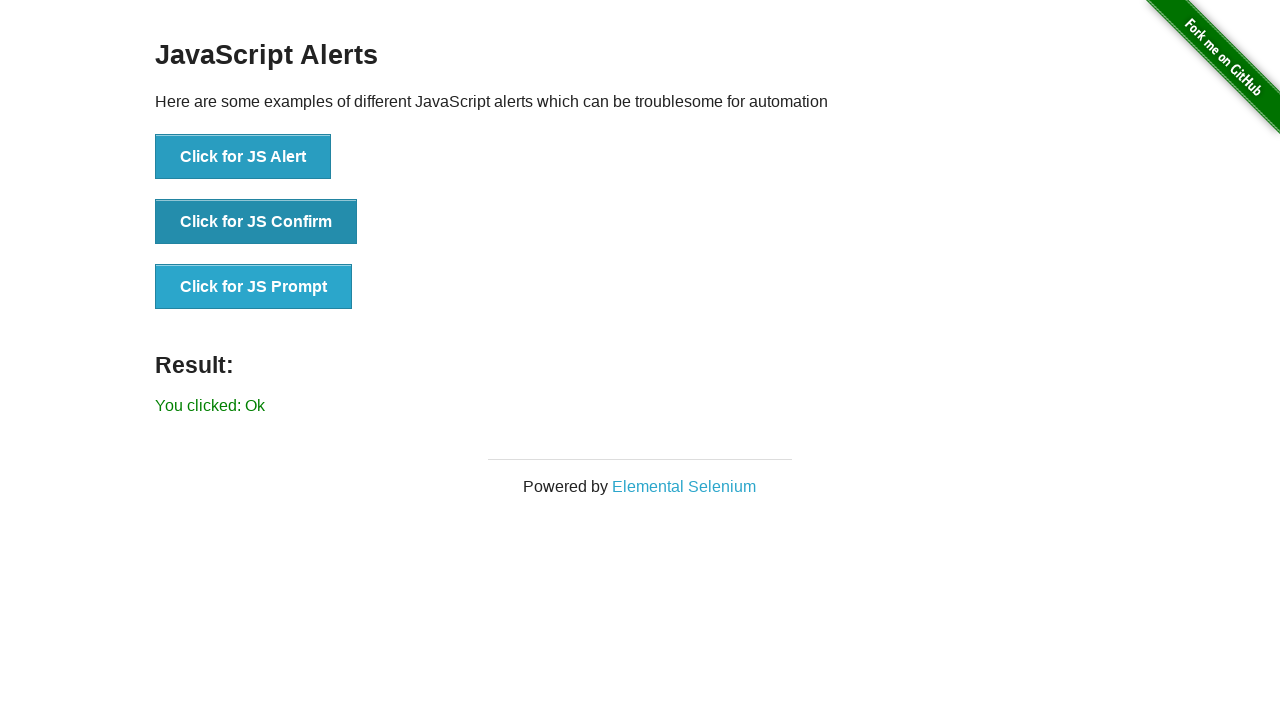

Clicked button to trigger confirmation dialog again at (256, 222) on xpath=//button[text()='Click for JS Confirm']
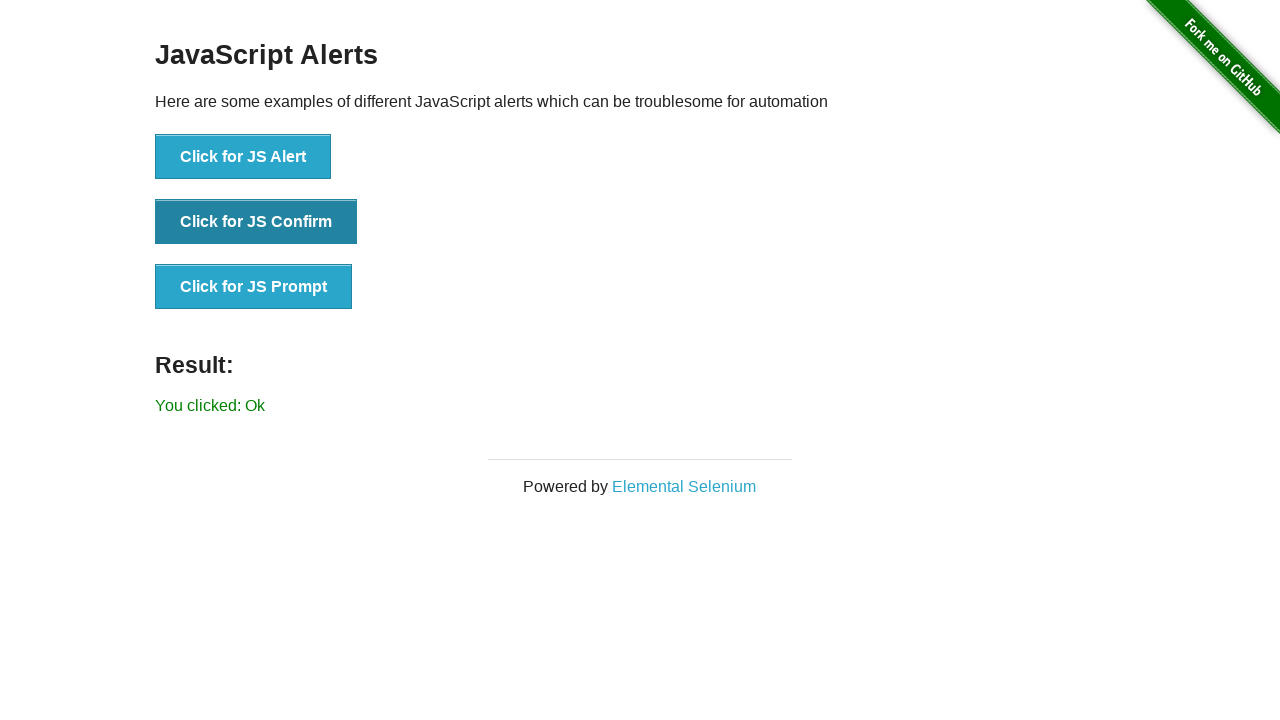

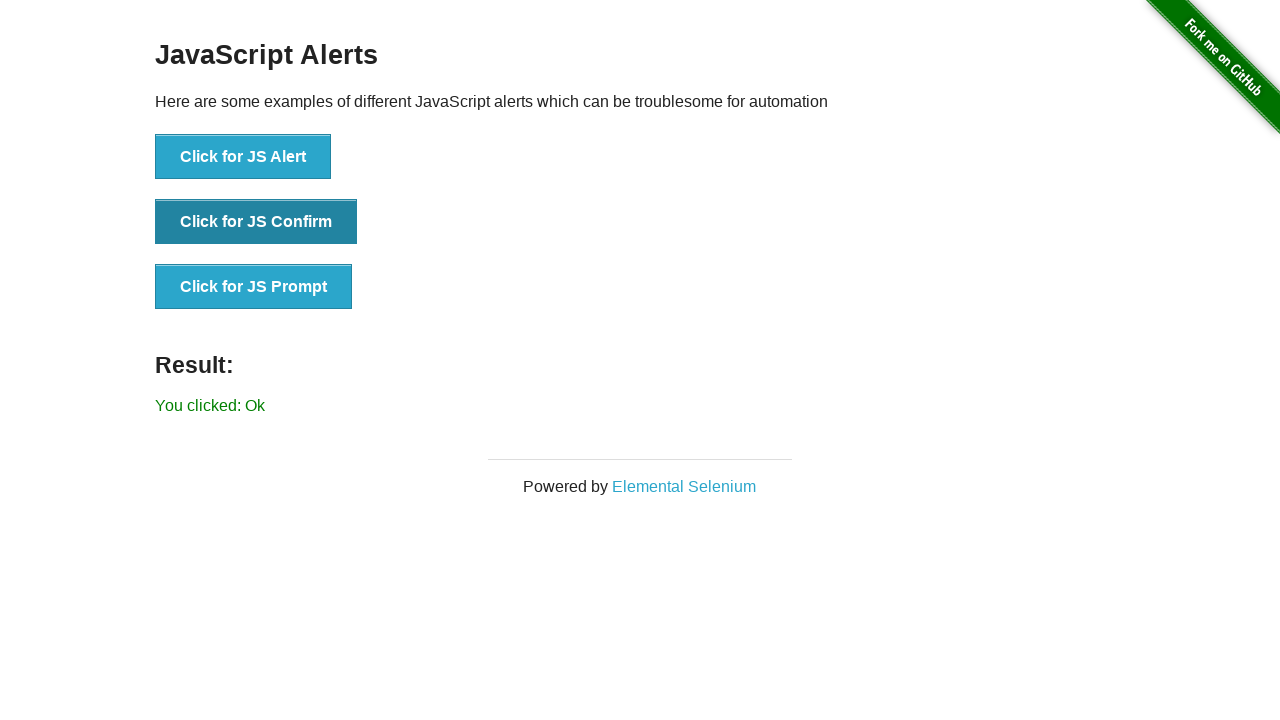